Tests DuckDuckGo search functionality by entering a search query and submitting the form

Starting URL: https://duckduckgo.com/

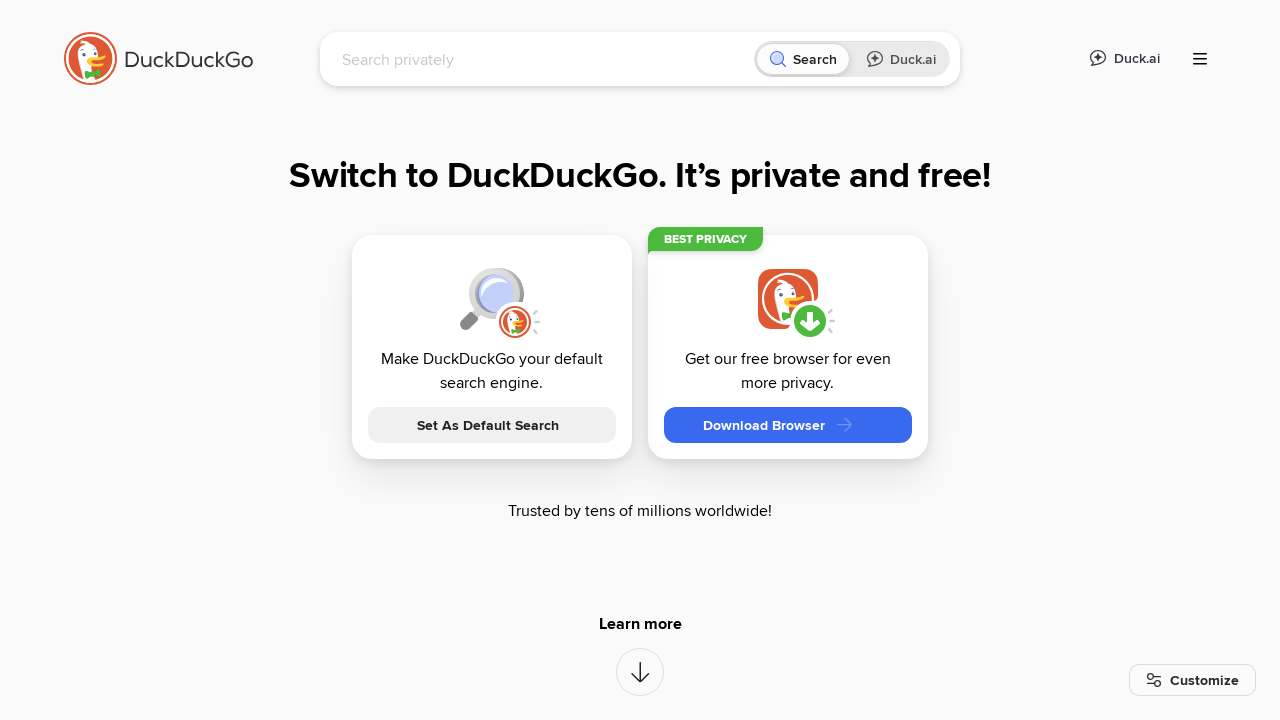

Filled search box with 'monsta x' on #searchbox_input
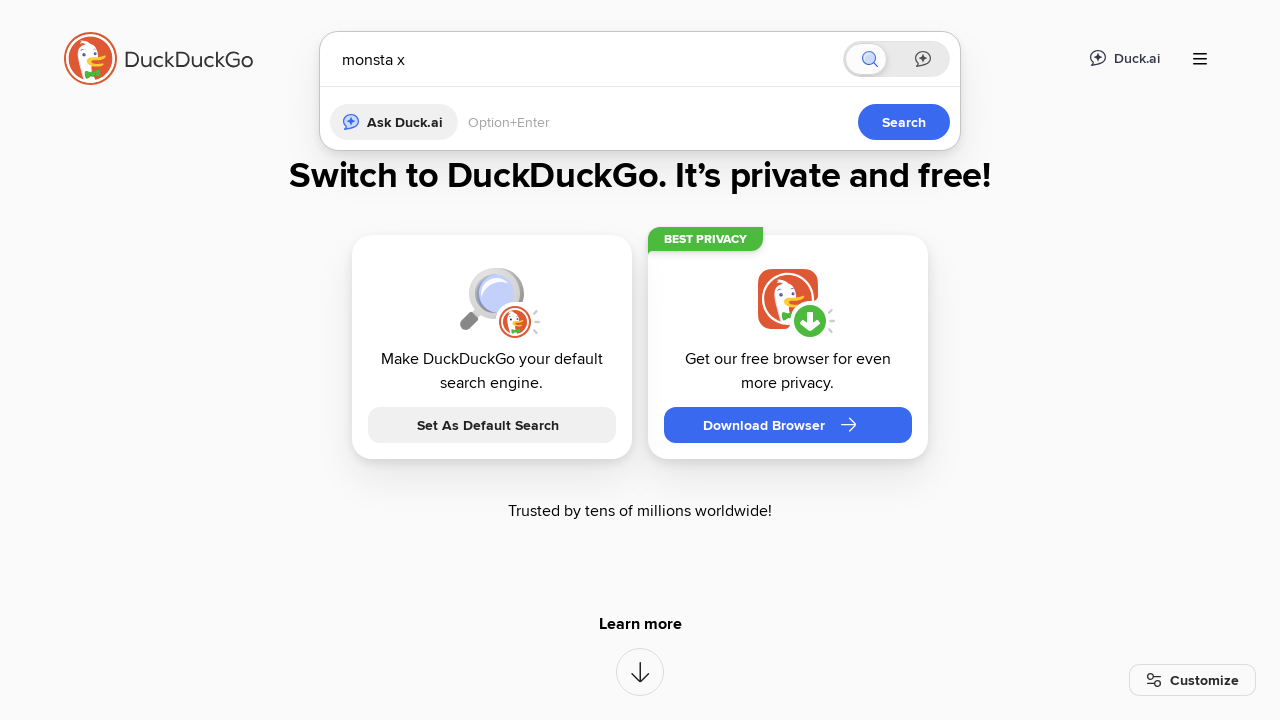

Pressed Enter to submit search form on #searchbox_input
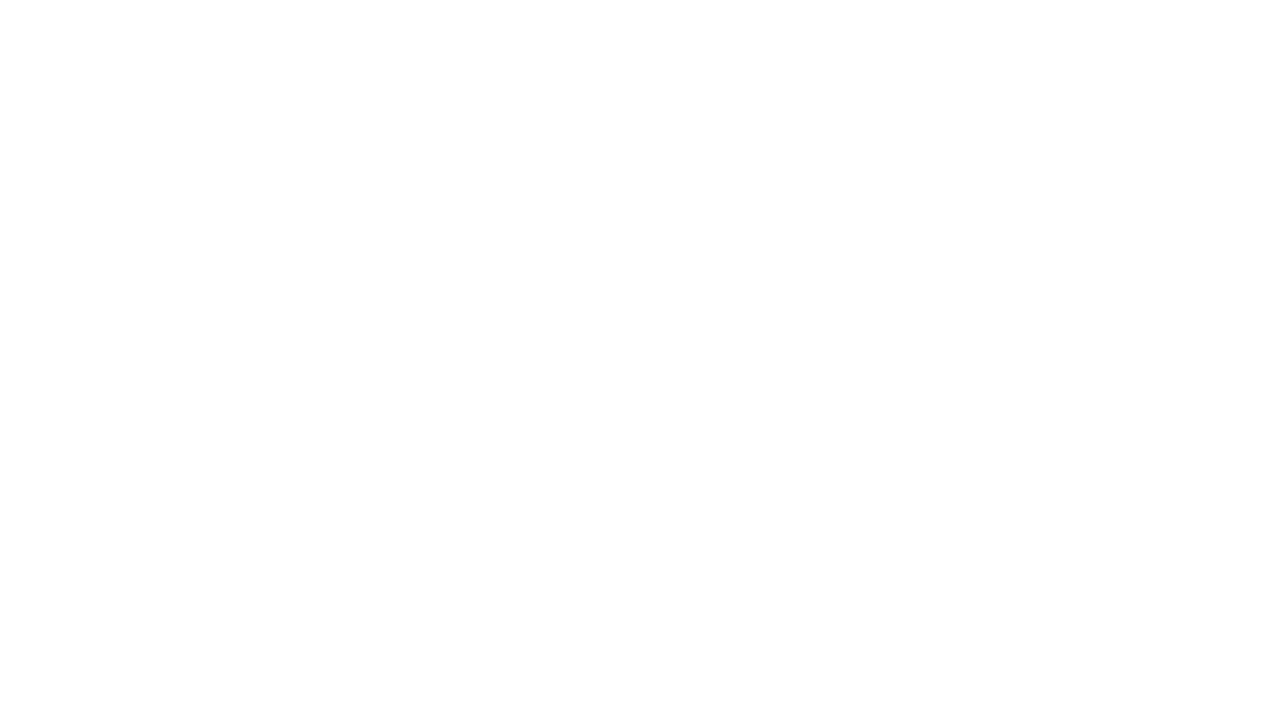

Search results loaded successfully
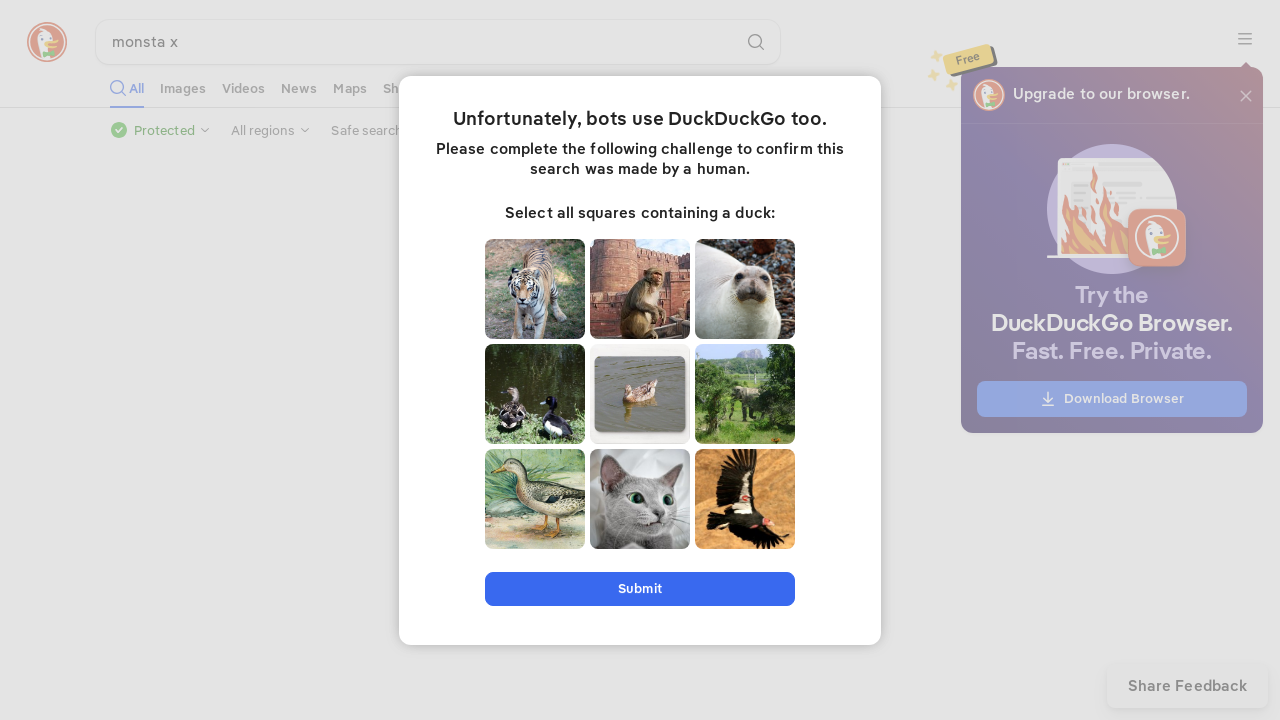

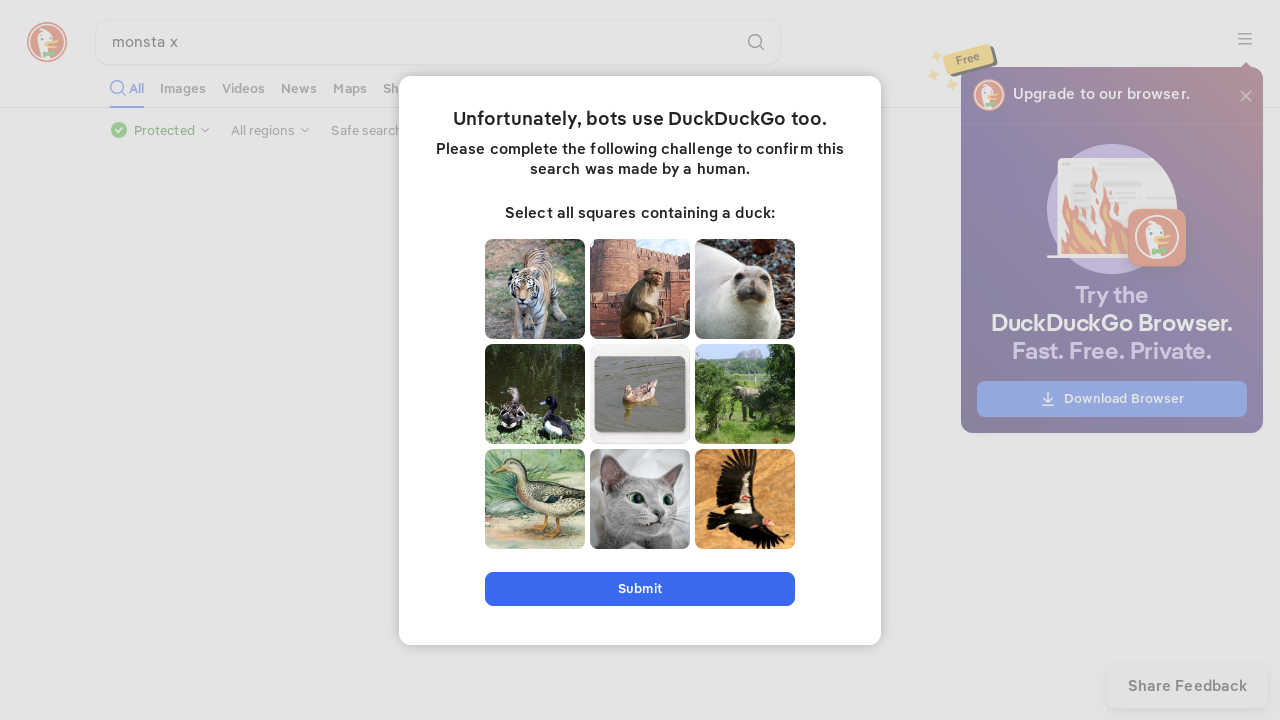